Tests navigation to Kyiv page and hovering over the Baltimore IT Support location card

Starting URL: https://klik.solutions/

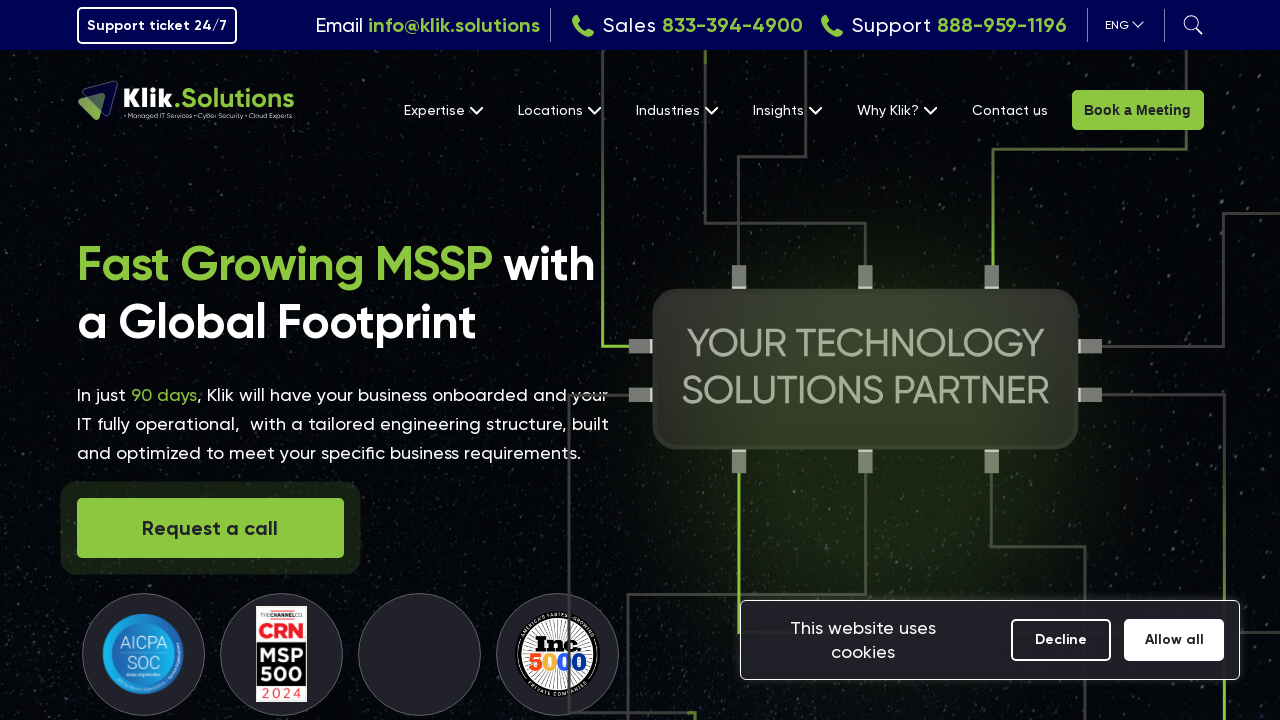

Hovered over Locations menu to reveal dropdown at (559, 110) on internal:role=link[name="Locations"i]
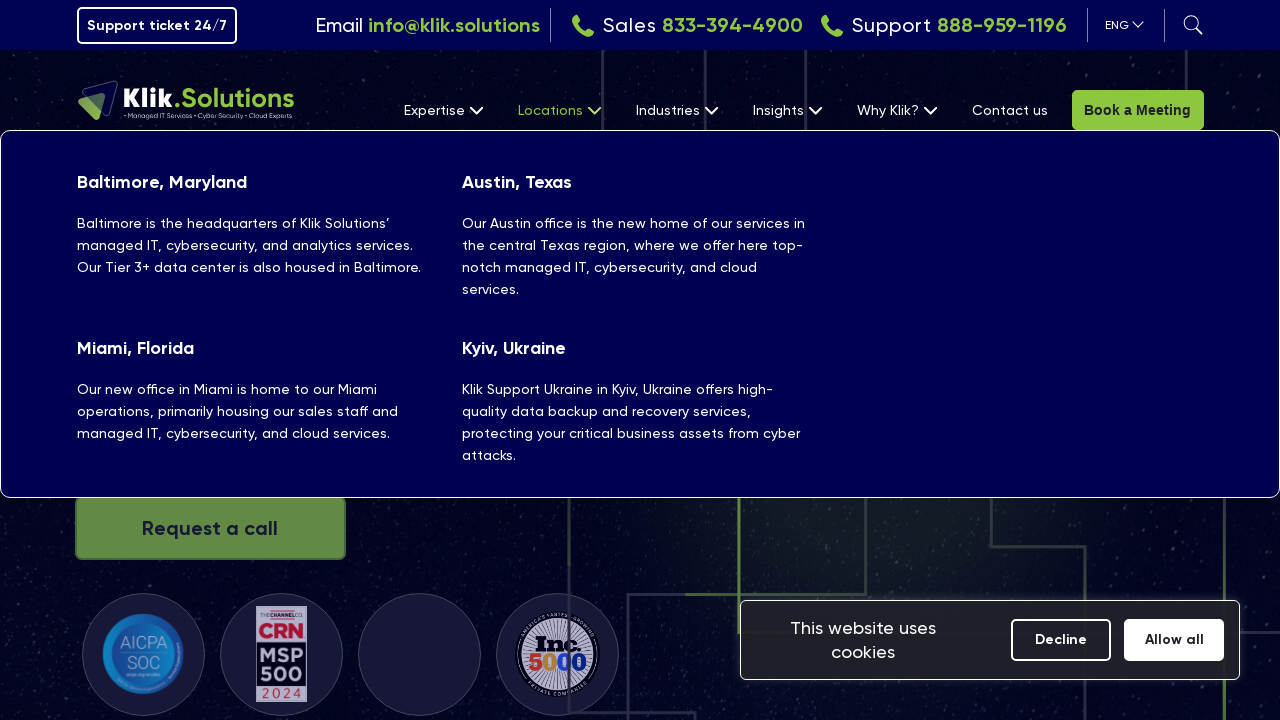

Clicked on Kyiv, Ukraine location link at (640, 400) on internal:role=link[name="Kyiv, Ukraine Klik Support"i]
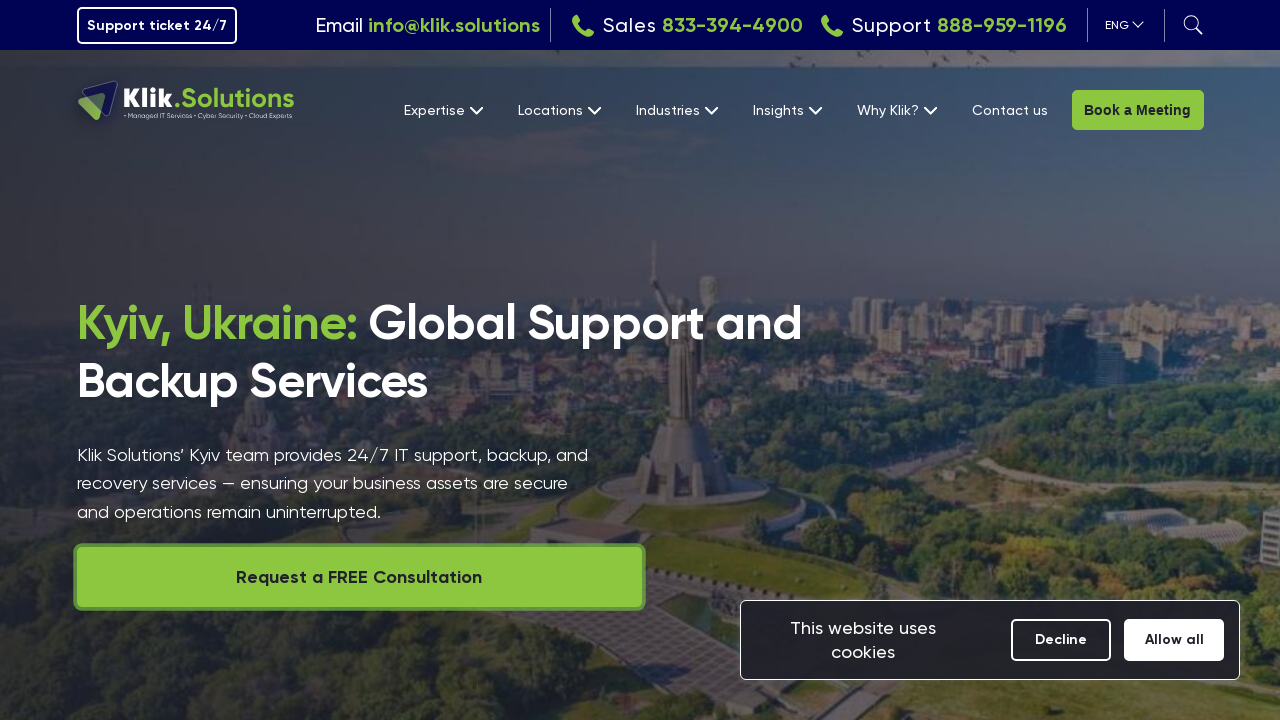

Hovered over Baltimore IT Support location card at (640, 360) on internal:text="Baltimore IT Support Learn"i
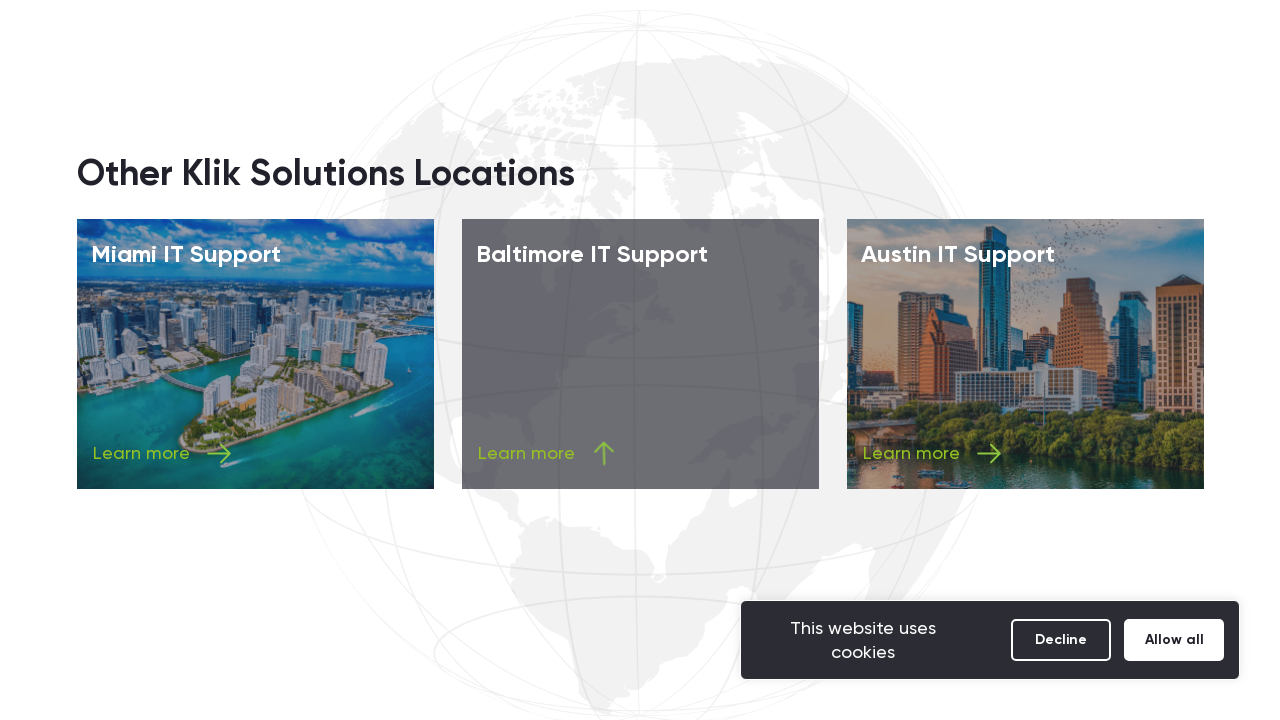

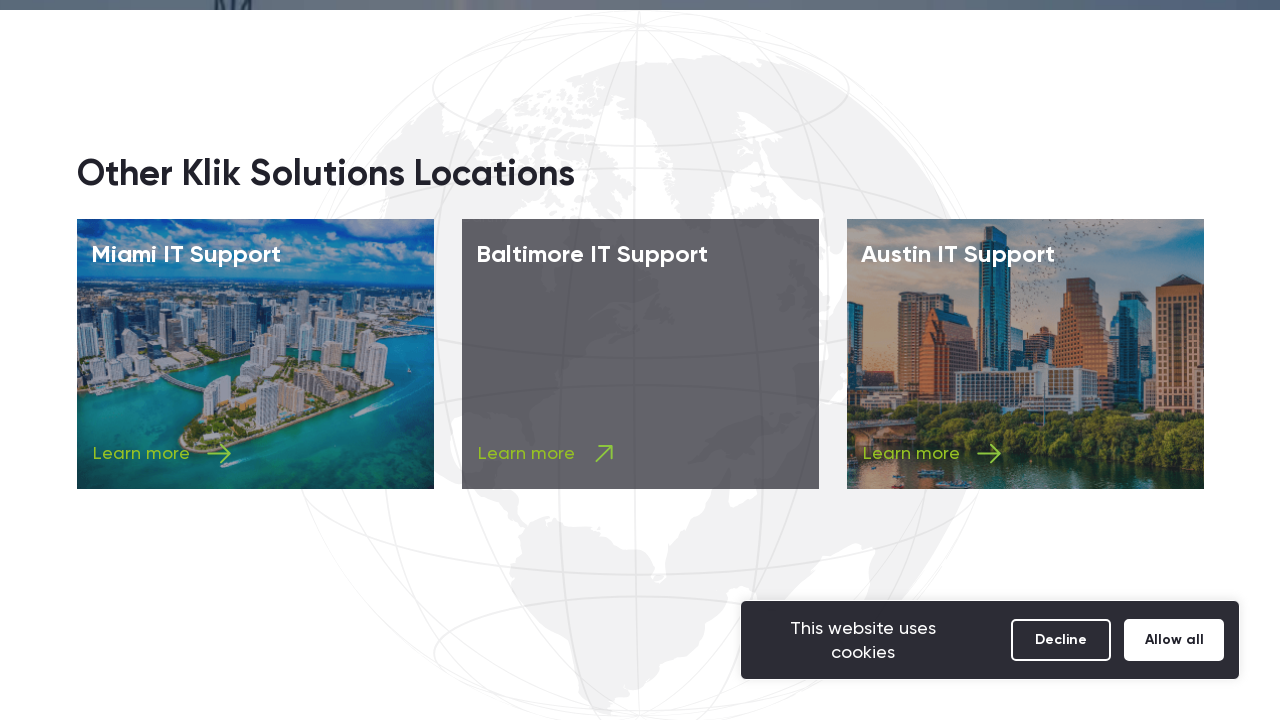